Tests an e-commerce shopping cart flow by navigating to the shop, adding multiple products (Stuffed Frog, Fluffy Bunny, Valentine Bear) to the cart with varying quantities, then verifying the cart contents and item details.

Starting URL: https://jupiter.cloud.planittesting.com/#/

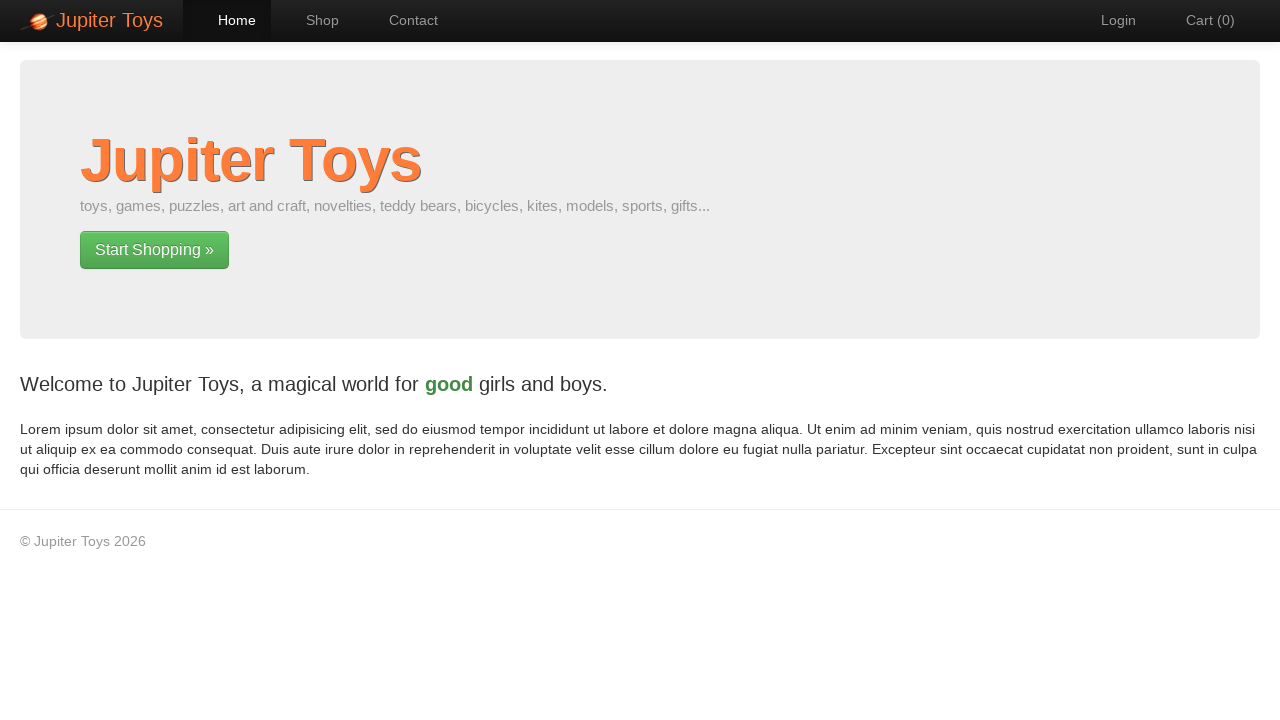

Clicked on Shop link to navigate to shop at (312, 20) on internal:role=link[name="Shop"s]
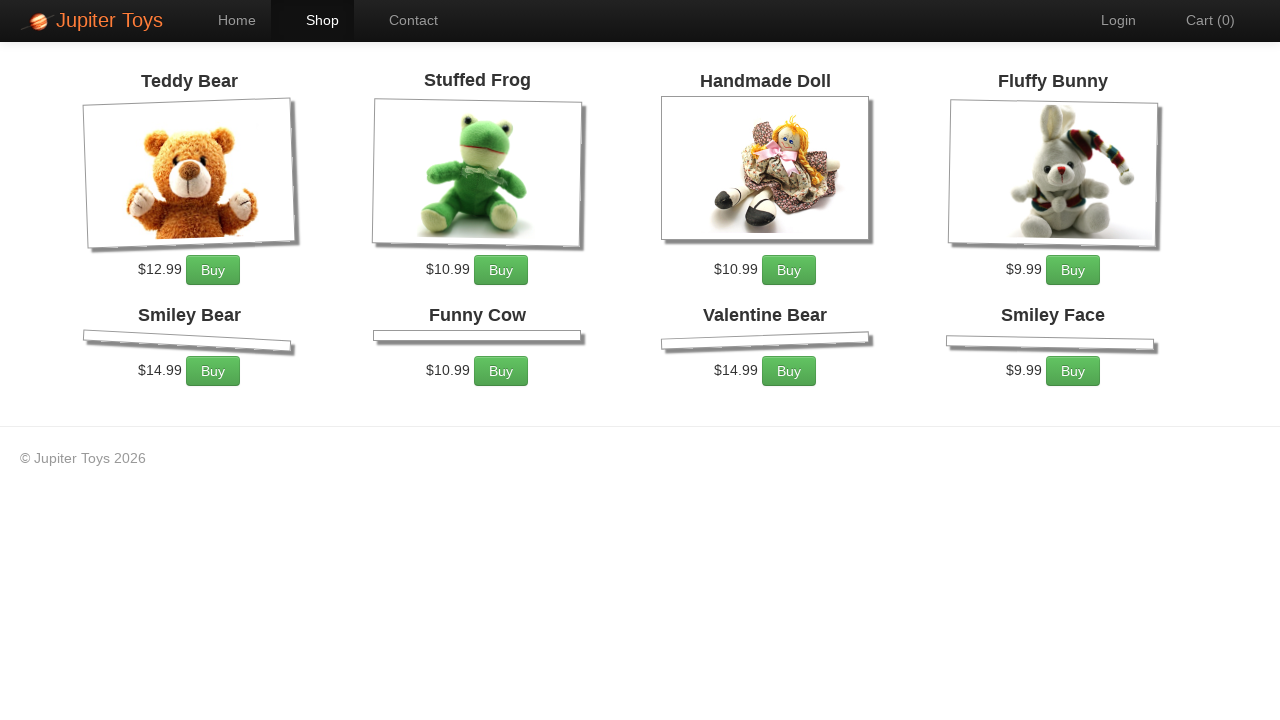

Added Stuffed Frog to cart (1st time) at (501, 270) on #product-2 >> internal:role=link[name="Buy"i]
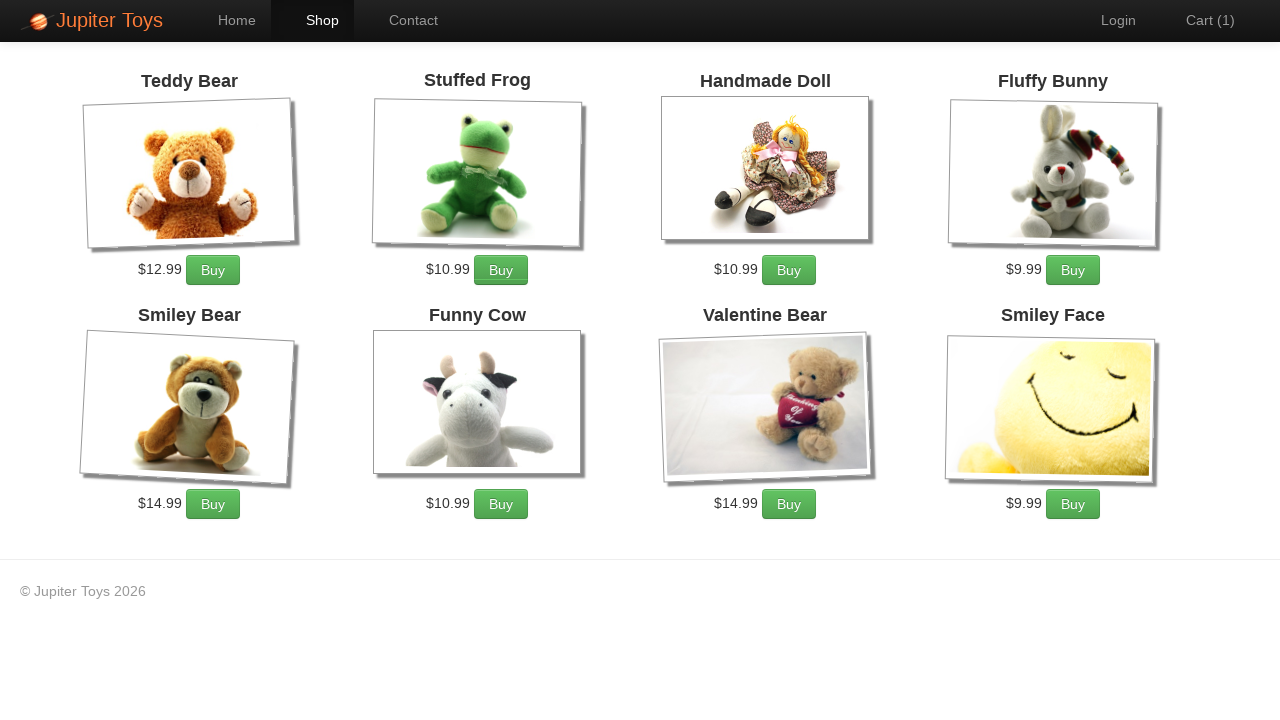

Added Stuffed Frog to cart (2nd time) at (501, 270) on #product-2 >> internal:role=link[name="Buy"i]
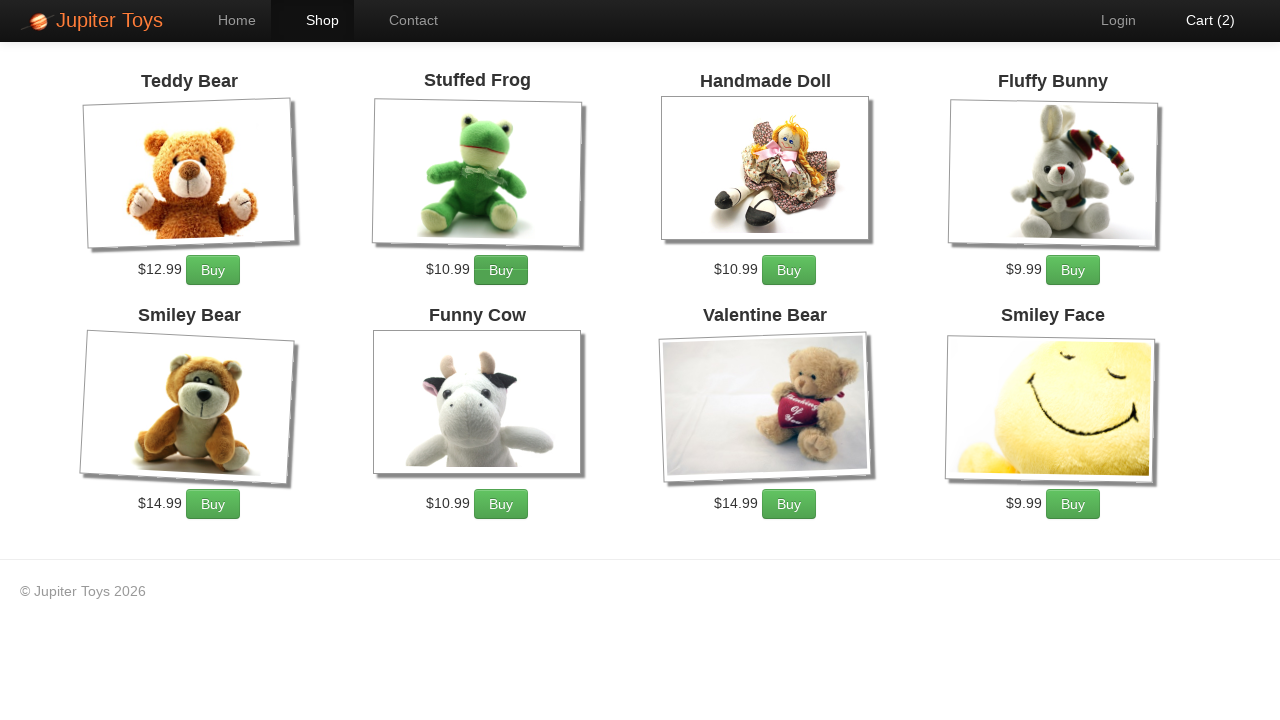

Added Fluffy Bunny to cart (1st time) at (1073, 270) on #product-4 >> internal:role=link[name="Buy"i]
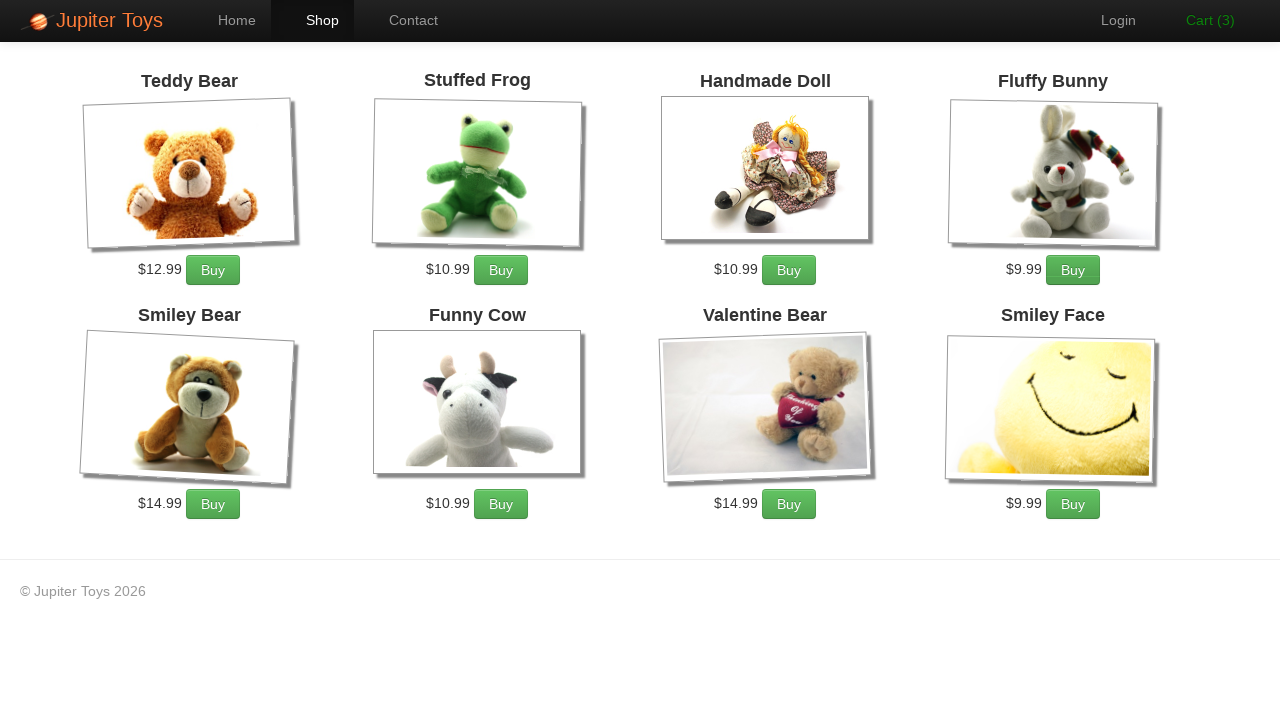

Added Fluffy Bunny to cart (2nd time) at (1073, 270) on #product-4 >> internal:role=link[name="Buy"i]
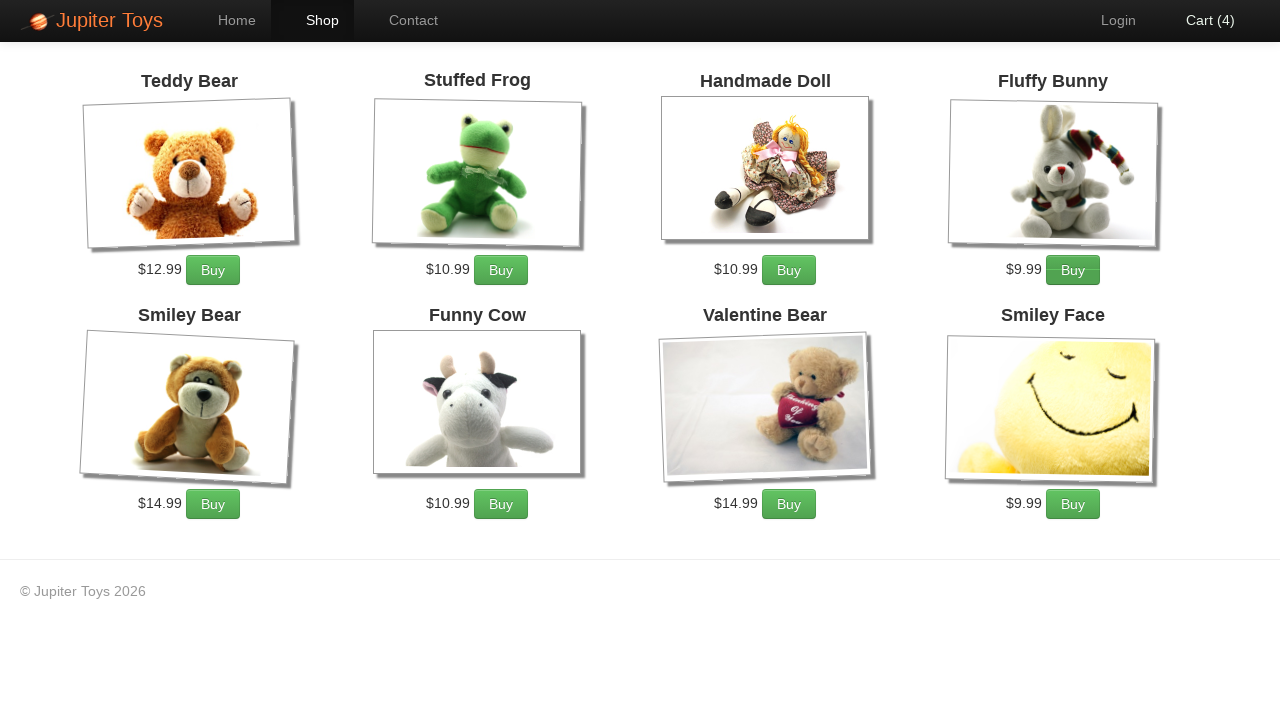

Added Fluffy Bunny to cart (3rd time) at (1073, 270) on #product-4 >> internal:role=link[name="Buy"i]
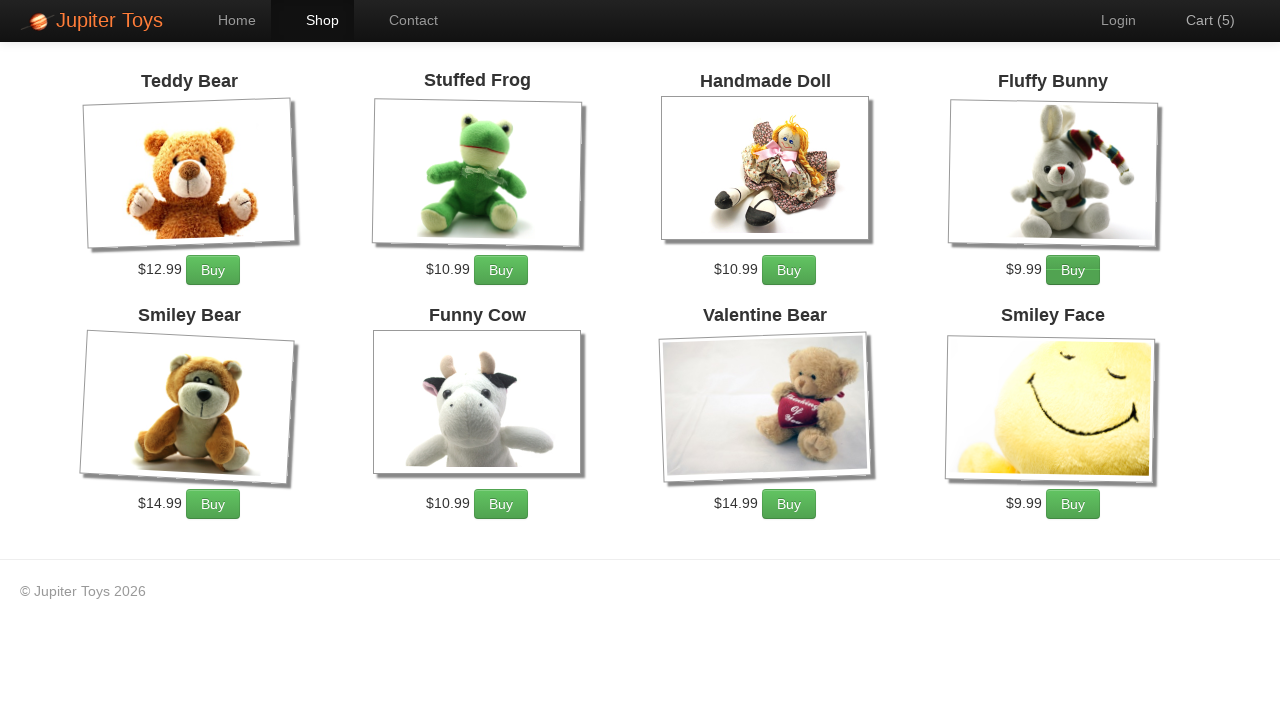

Added Fluffy Bunny to cart (4th time) at (1073, 270) on #product-4 >> internal:role=link[name="Buy"i]
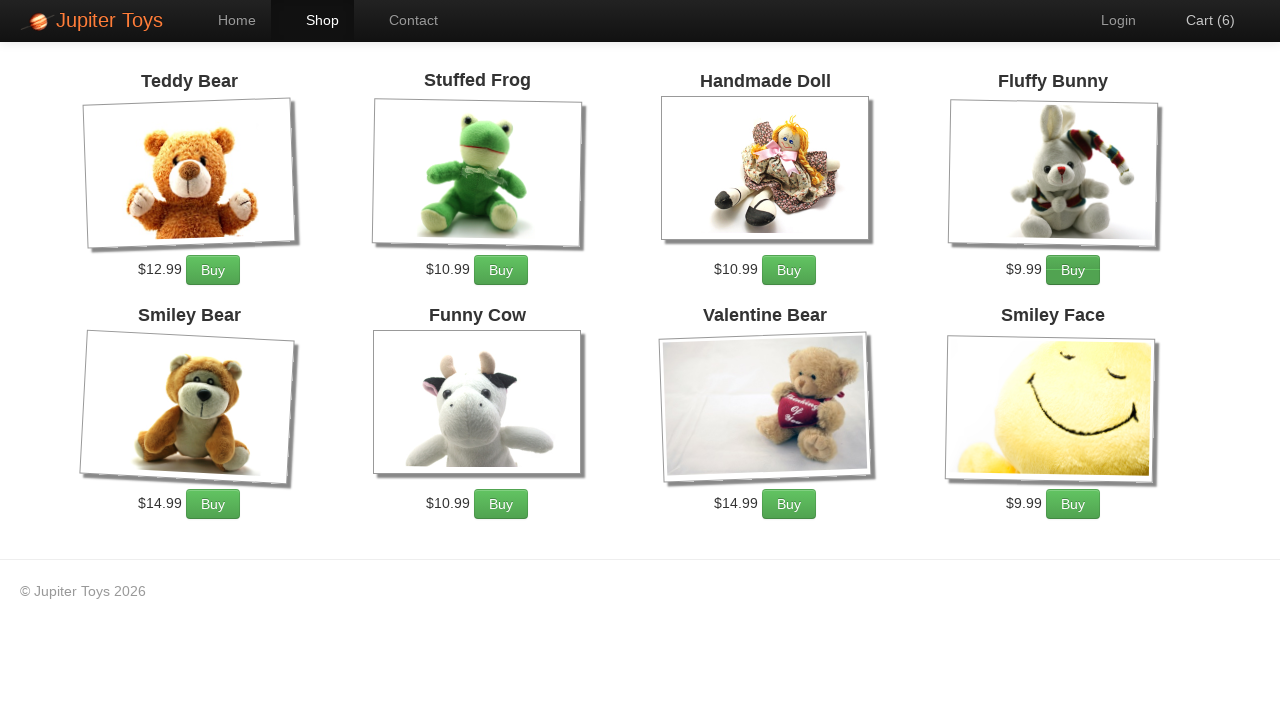

Added Fluffy Bunny to cart (5th time) at (1073, 270) on #product-4 >> internal:role=link[name="Buy"i]
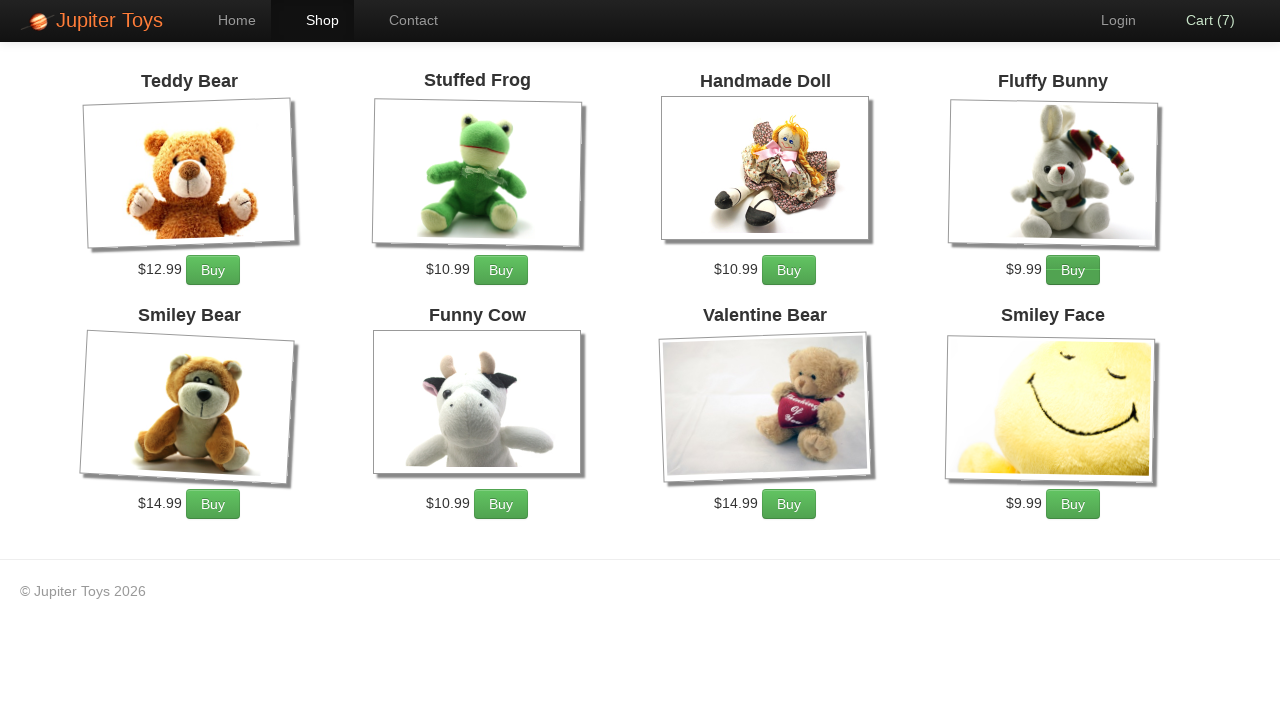

Added Fluffy Bunny to cart (6th time) at (1073, 270) on #product-4 >> internal:role=link[name="Buy"i]
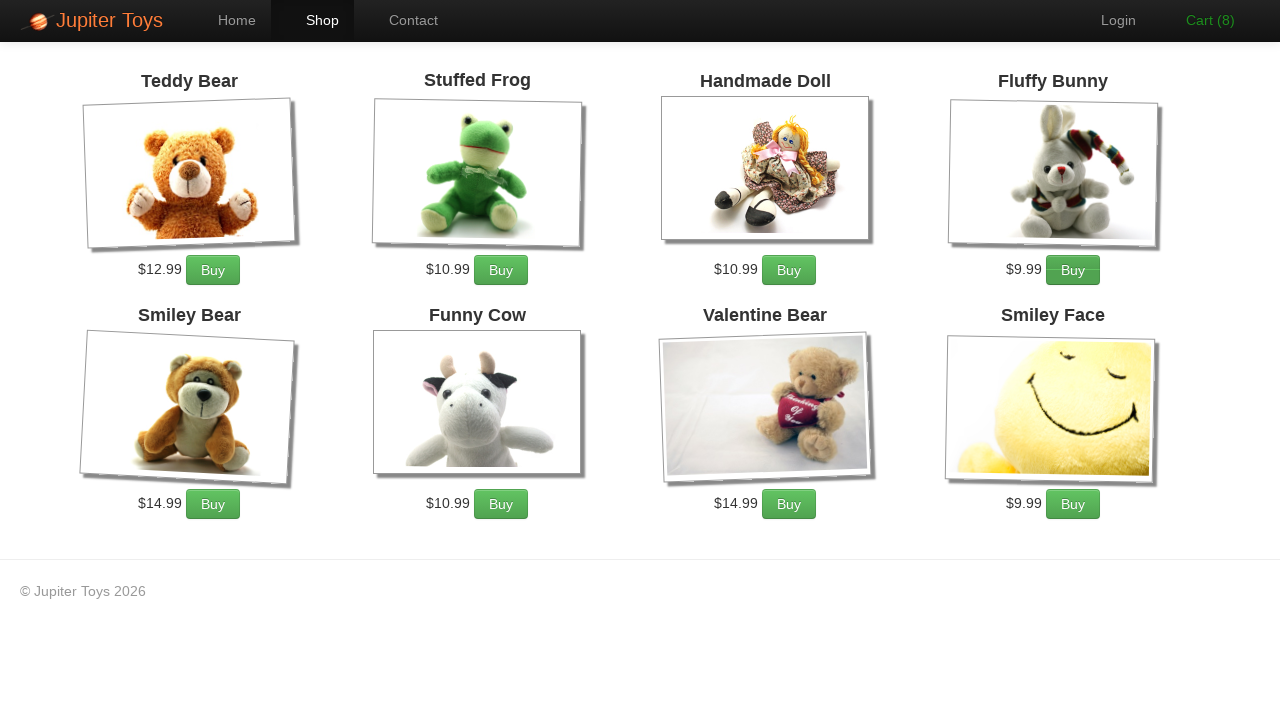

Added Valentine Bear to cart (1st time) at (789, 504) on #product-7 >> internal:role=link[name="Buy"i]
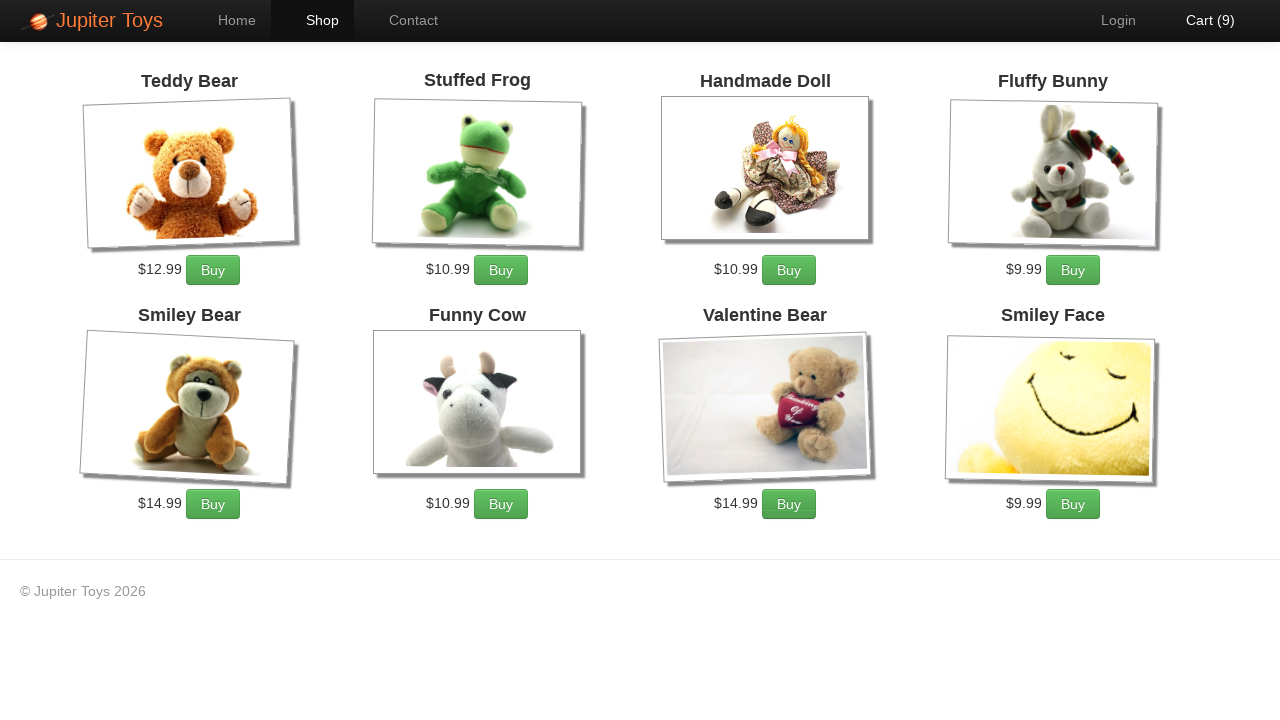

Added Valentine Bear to cart (2nd time) at (789, 504) on #product-7 >> internal:role=link[name="Buy"i]
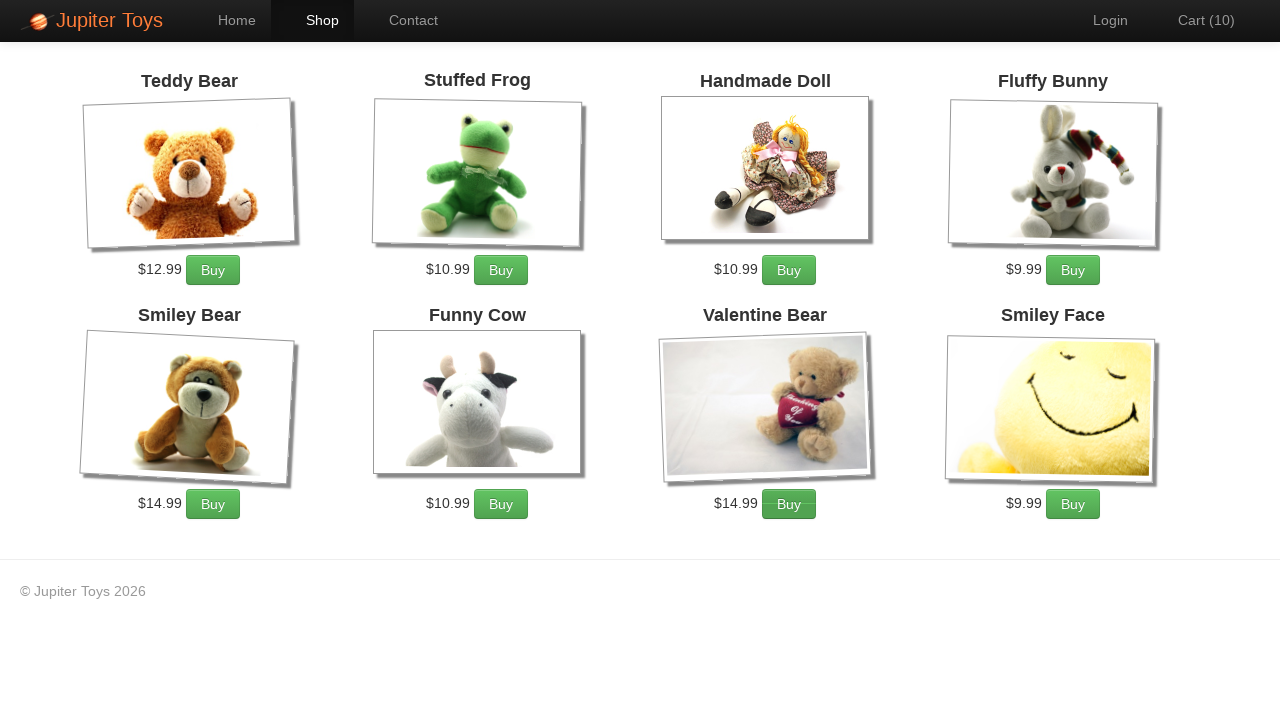

Added Valentine Bear to cart (3rd time) at (789, 504) on #product-7 >> internal:role=link[name="Buy"i]
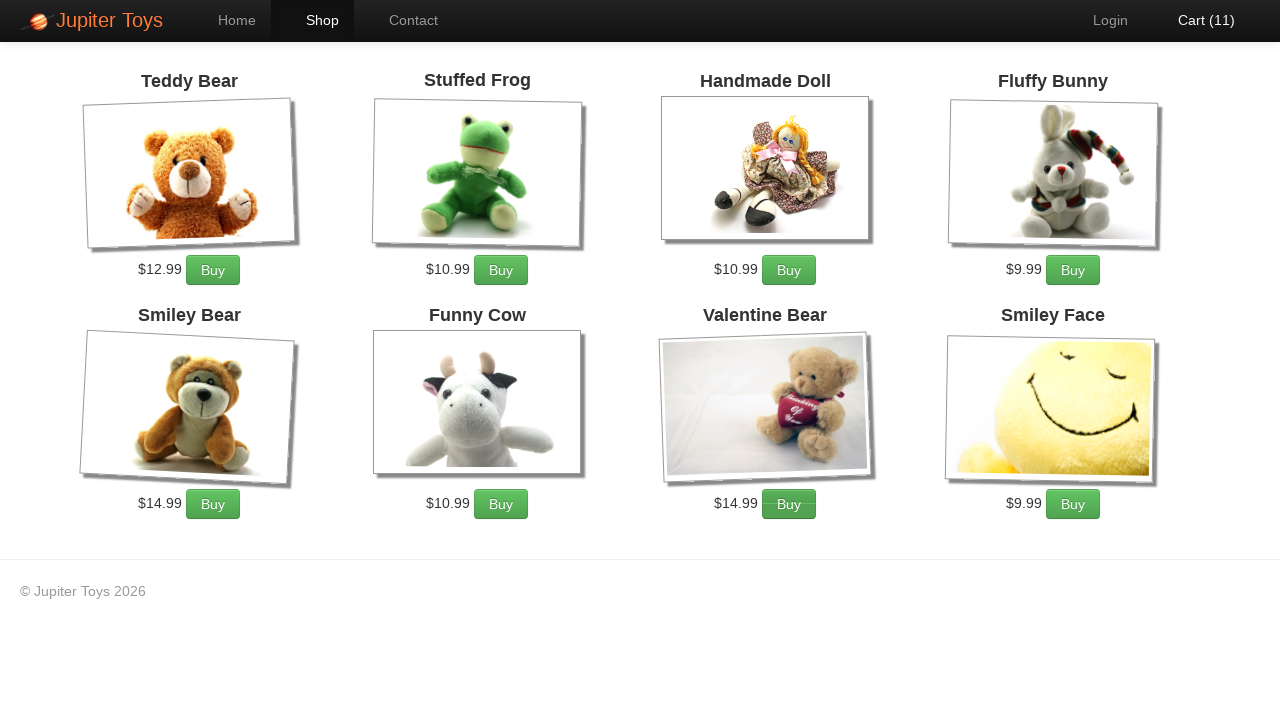

Clicked on Cart link with 11 items to view cart contents at (1196, 20) on internal:role=link[name="Cart (11)"i]
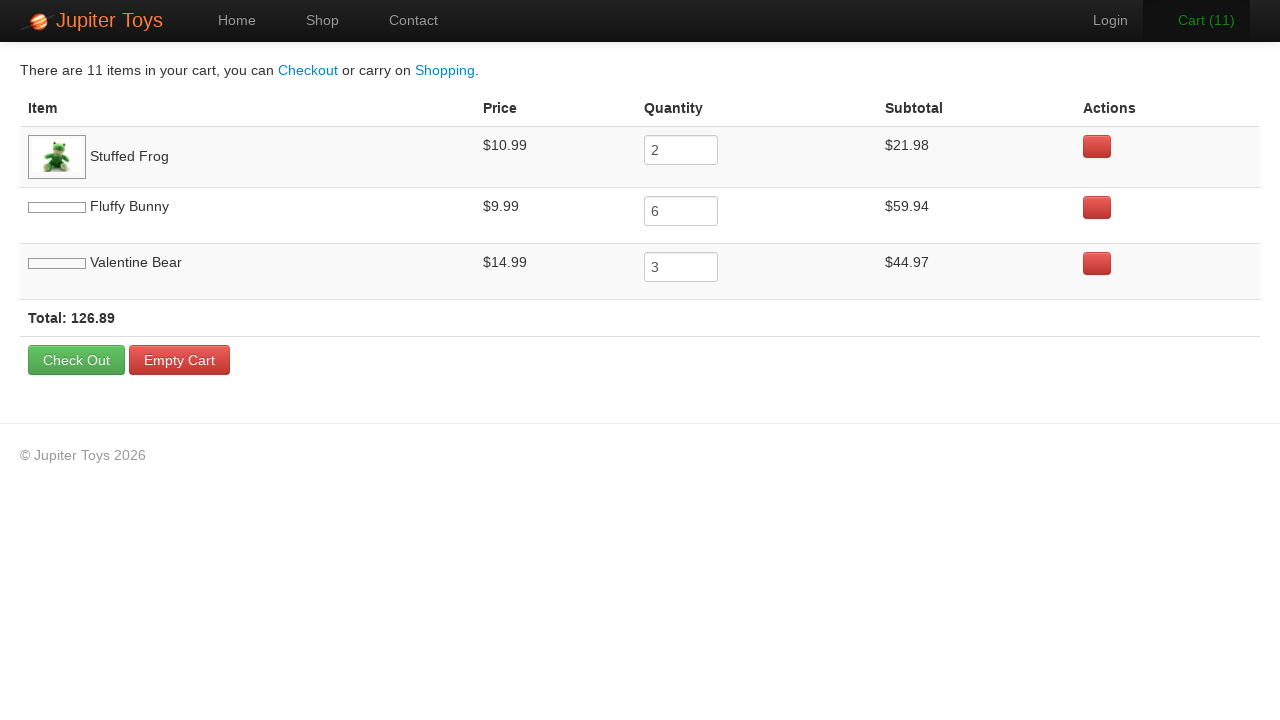

Clicked on Stuffed Frog cell to view item details at (248, 157) on internal:role=cell[name="Stuffed Frog"i]
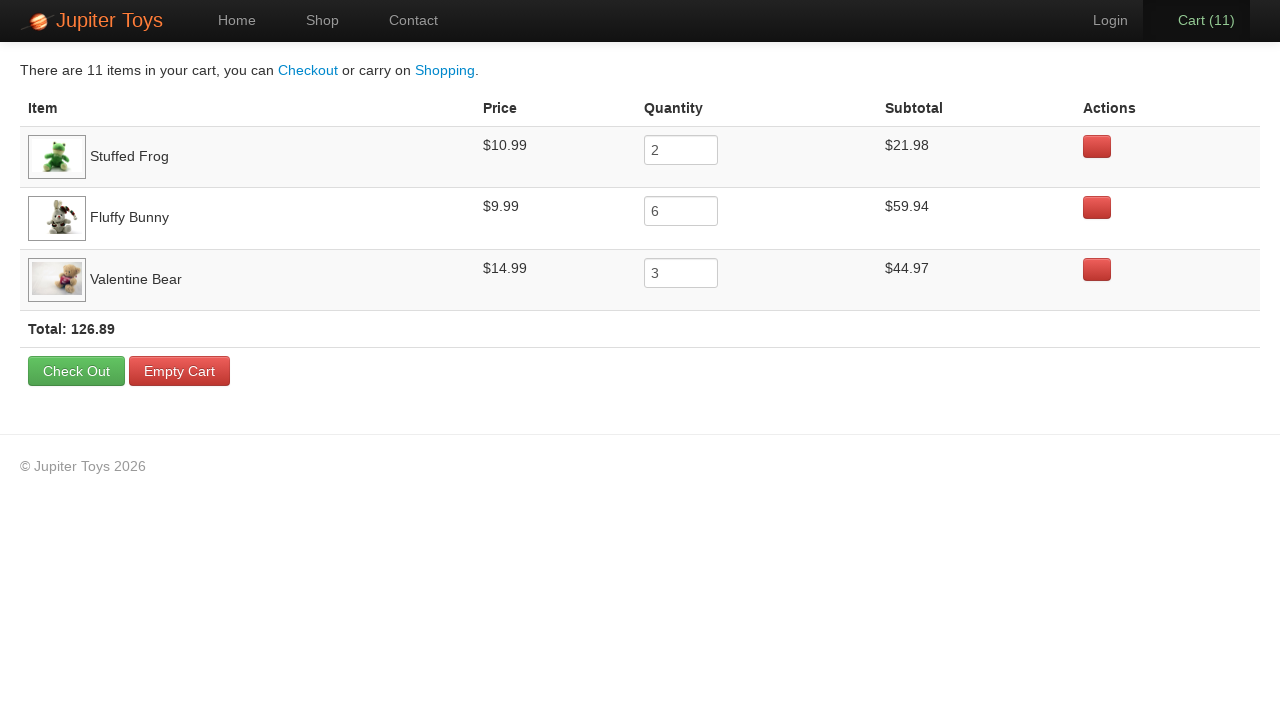

Clicked on quantity spinbutton for Stuffed Frog row at (681, 150) on internal:role=row[name="Stuffed Frog $10.99 2 $"i] >> internal:role=spinbutton
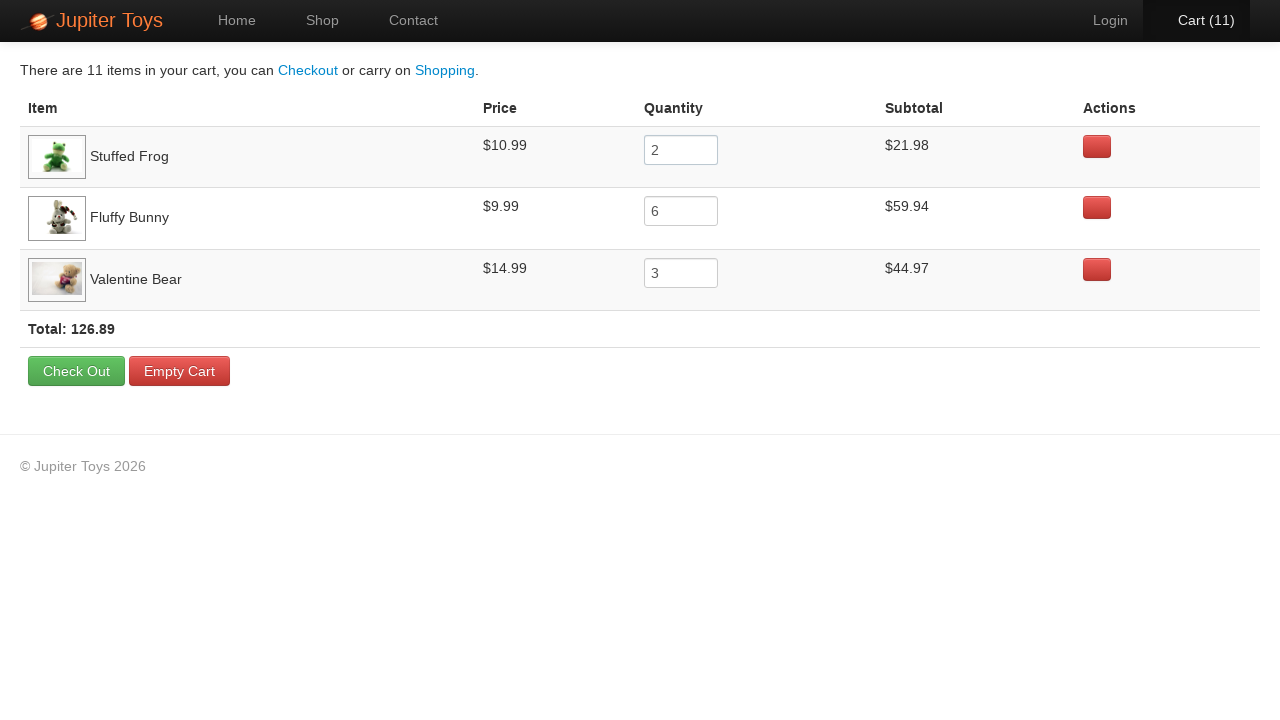

Clicked on quantity spinbutton for Fluffy Bunny row at (681, 211) on internal:role=row[name="Fluffy Bunny $9.99 6 $"i] >> internal:role=spinbutton
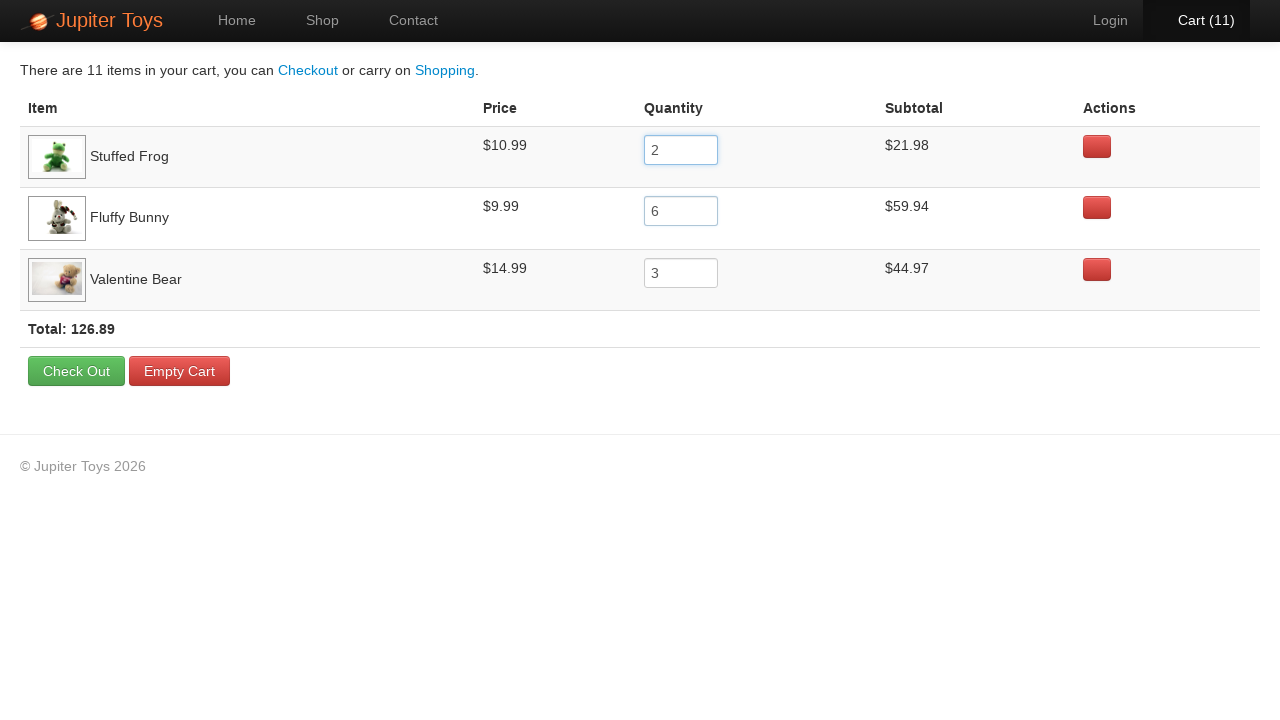

Clicked on quantity spinbutton for Valentine Bear row at (681, 273) on internal:role=cell[name="3"i] >> internal:role=spinbutton
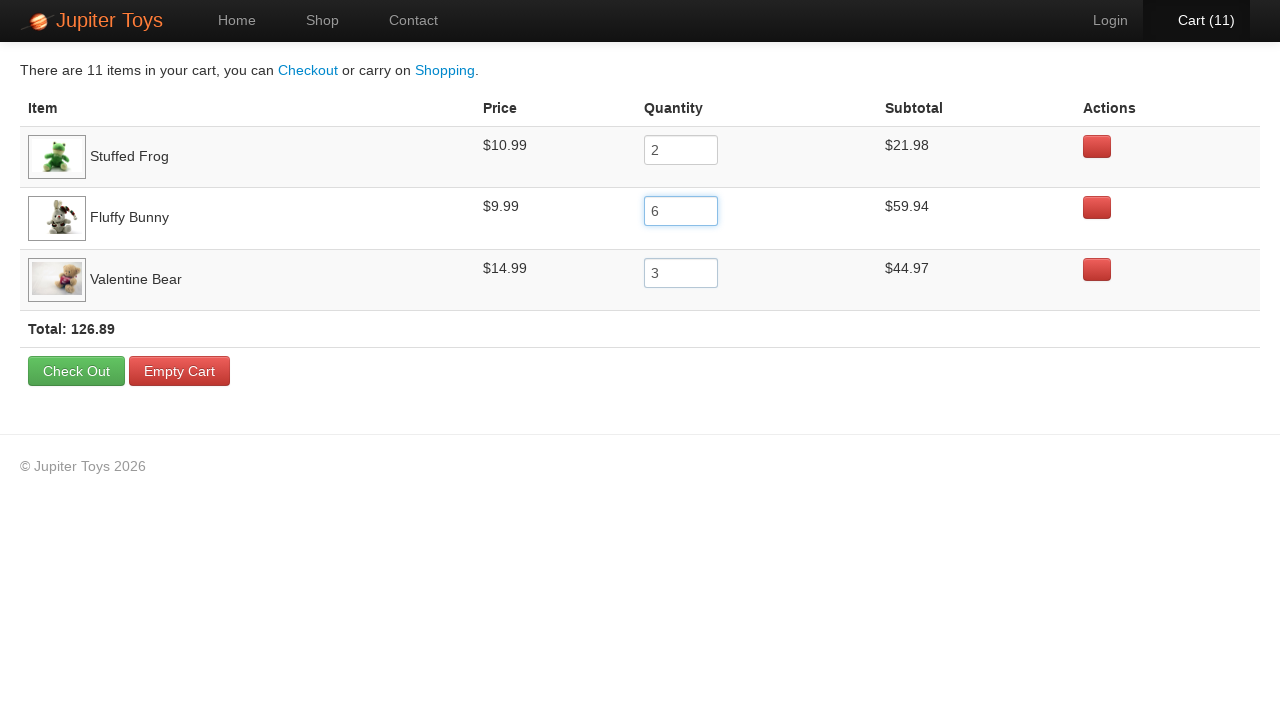

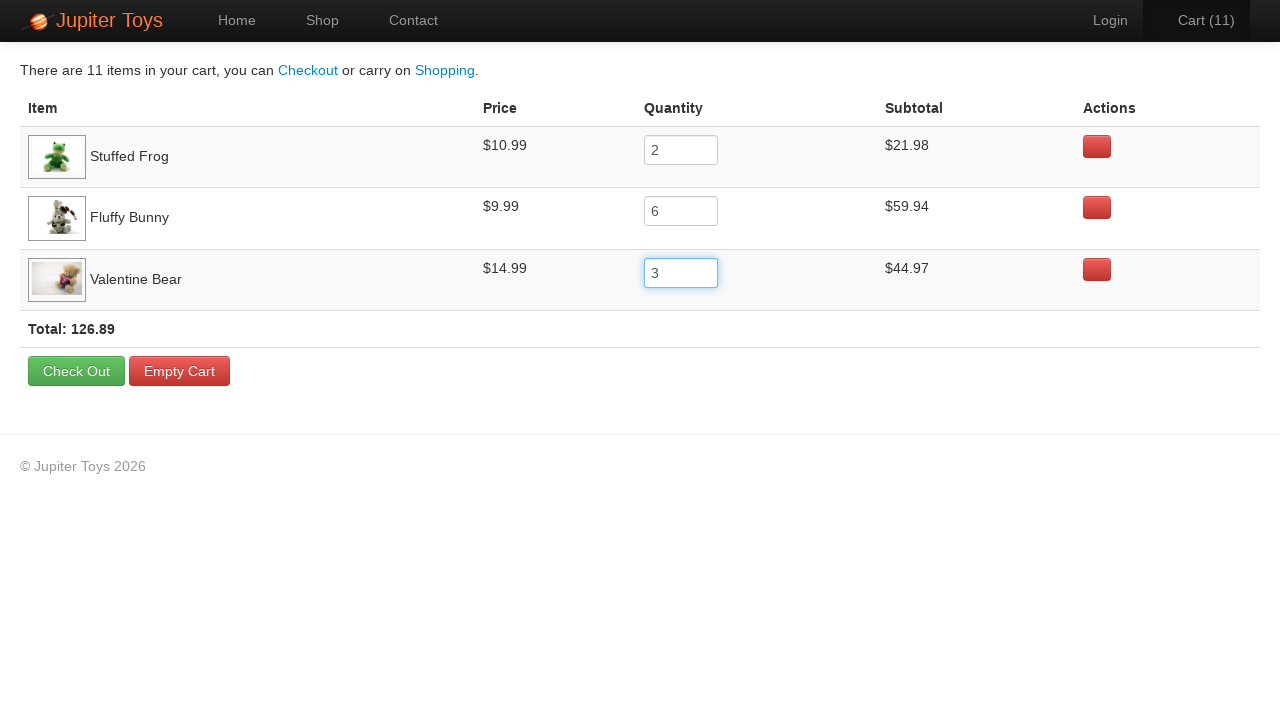